Tests jQuery UI drag and drop functionality by dragging an element from source to target within an iframe

Starting URL: https://jqueryui.com/droppable/

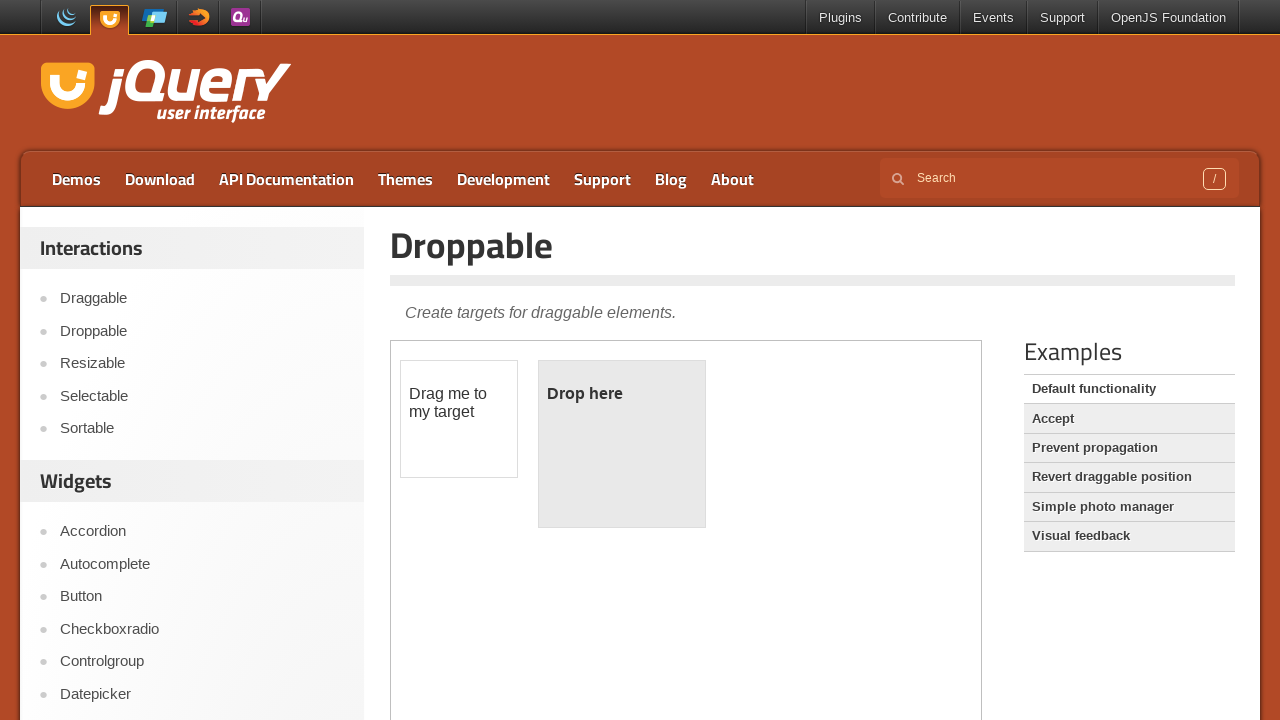

Located the demo iframe
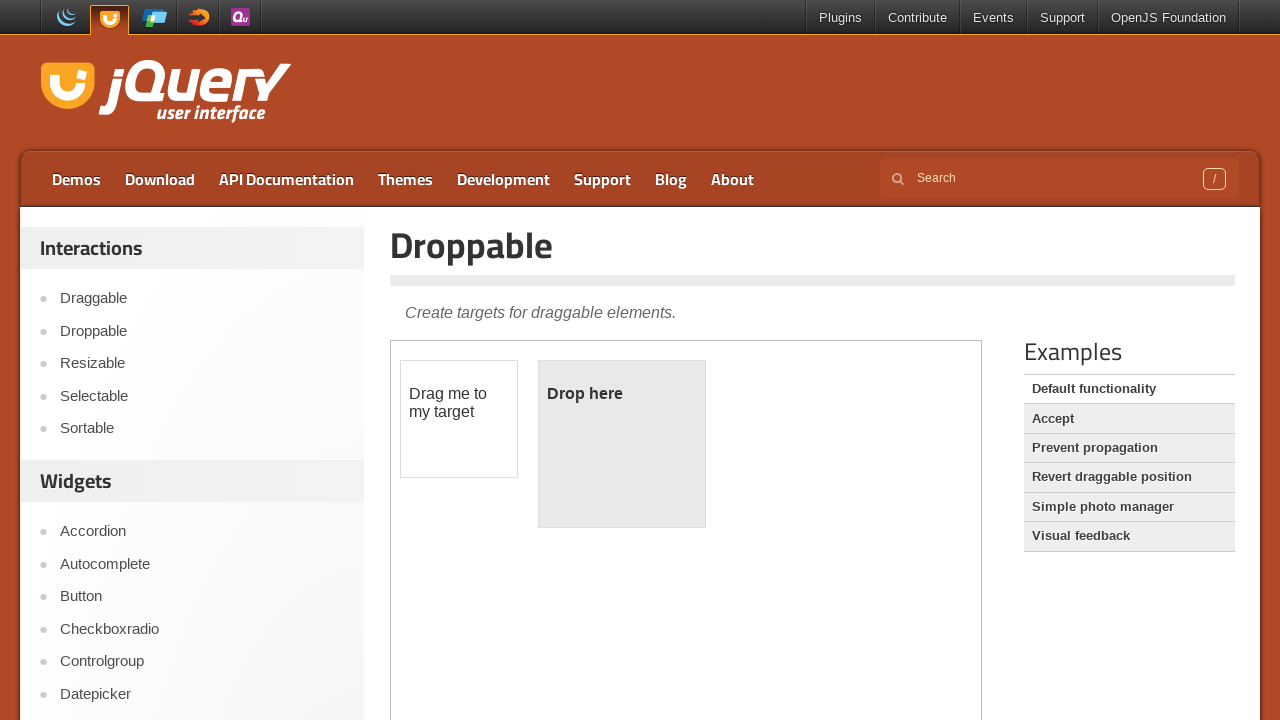

Located the draggable element (#draggable) within the iframe
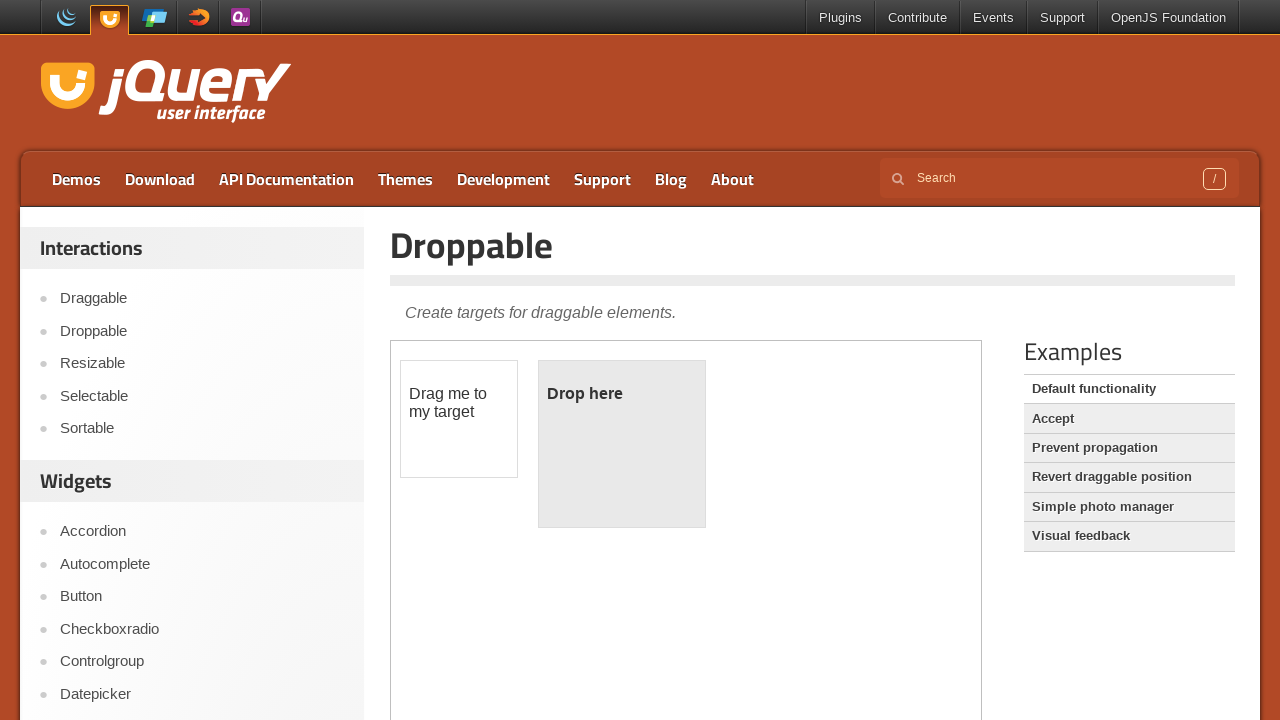

Located the droppable target element (#droppable) within the iframe
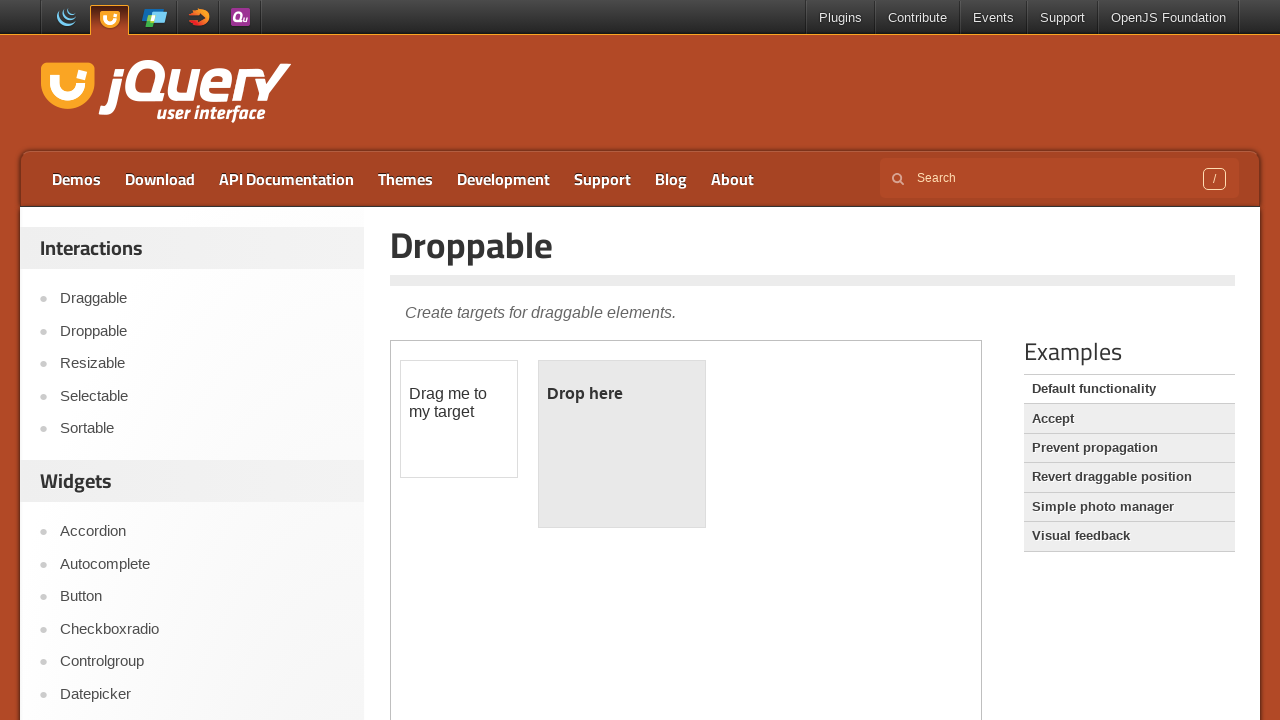

Dragged element from source to target successfully at (622, 444)
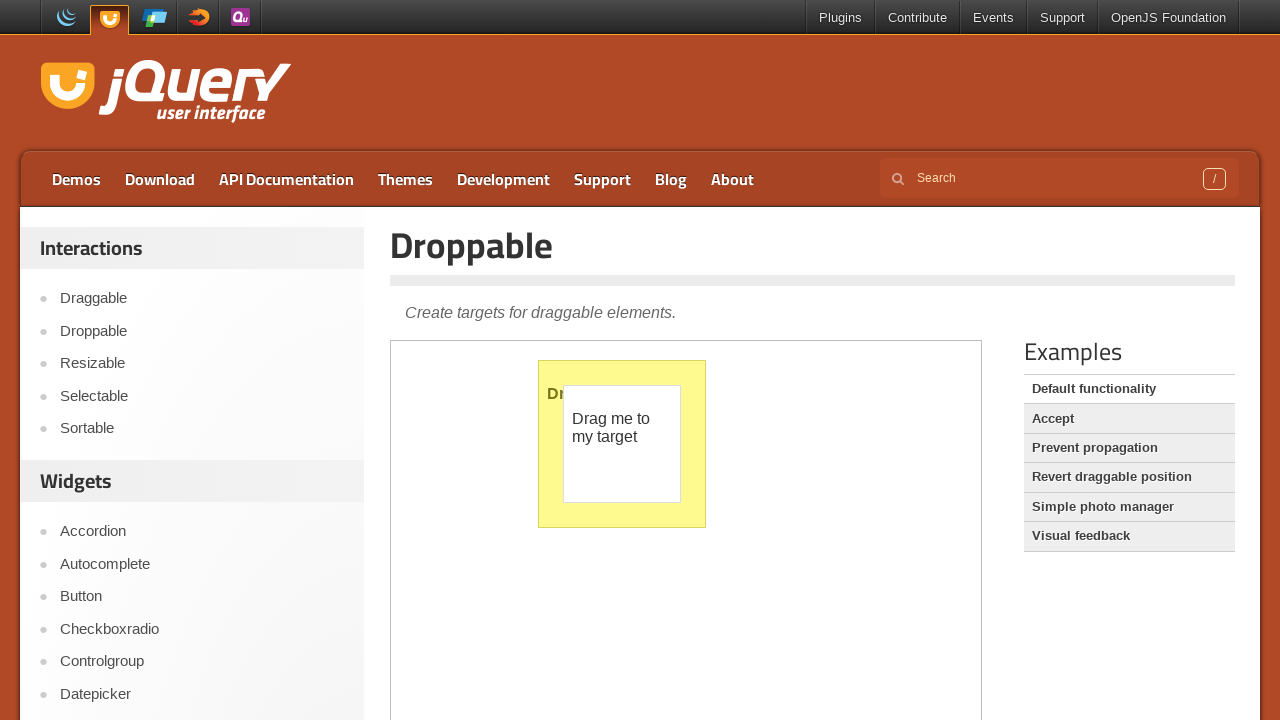

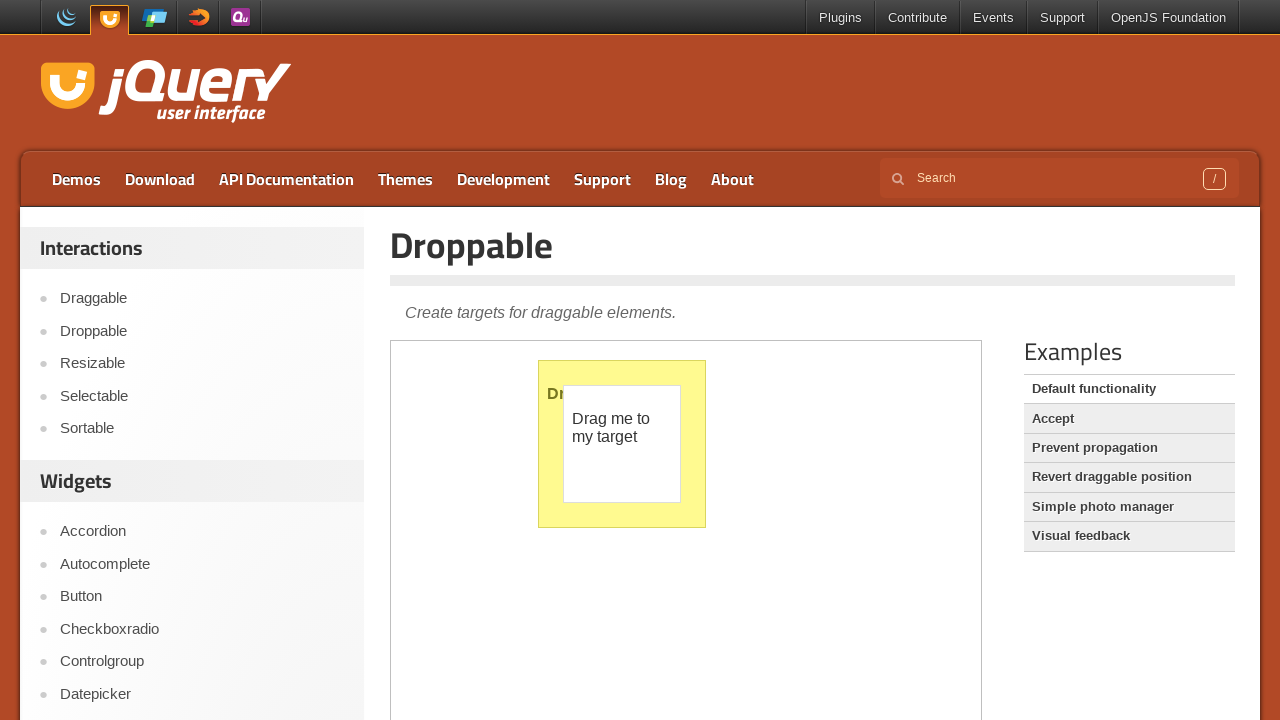